Tests the InspiroBot quote generator by clicking the generate button twice to create AI-generated inspirational images, waiting for each image to load.

Starting URL: https://inspirobot.me/

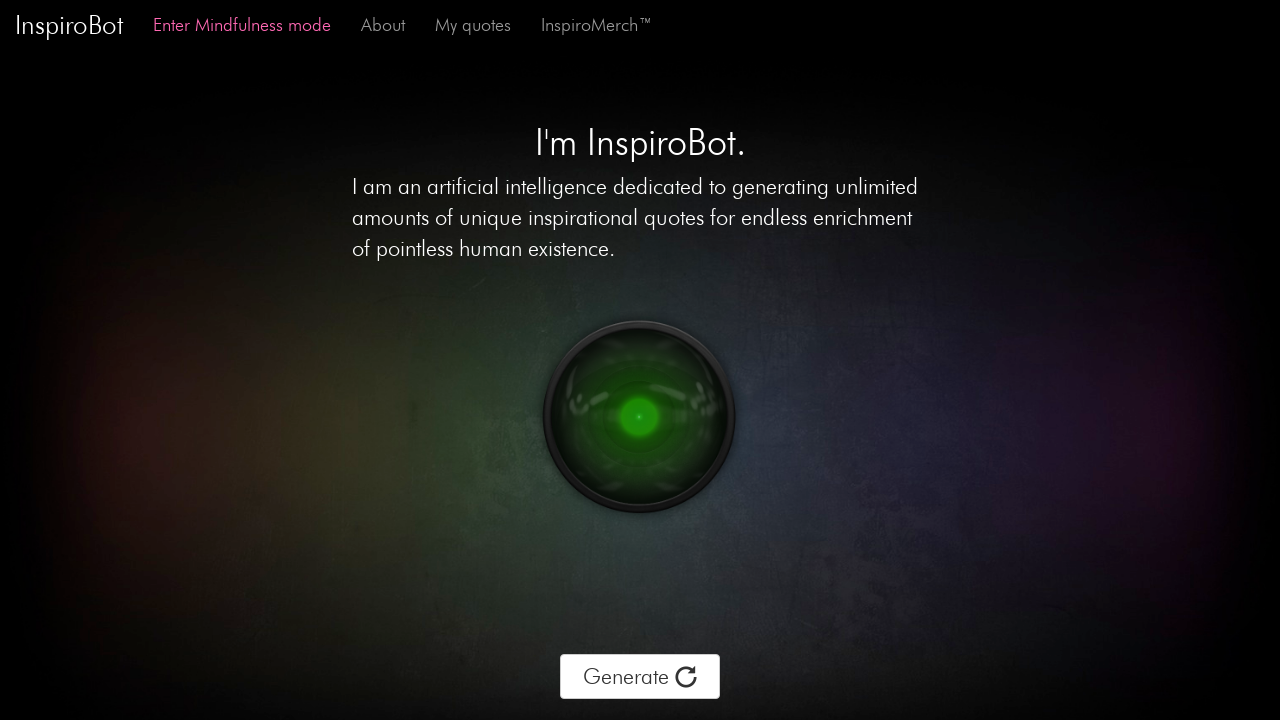

Clicked generate button to create first inspirational image at (640, 677) on div.btn-text
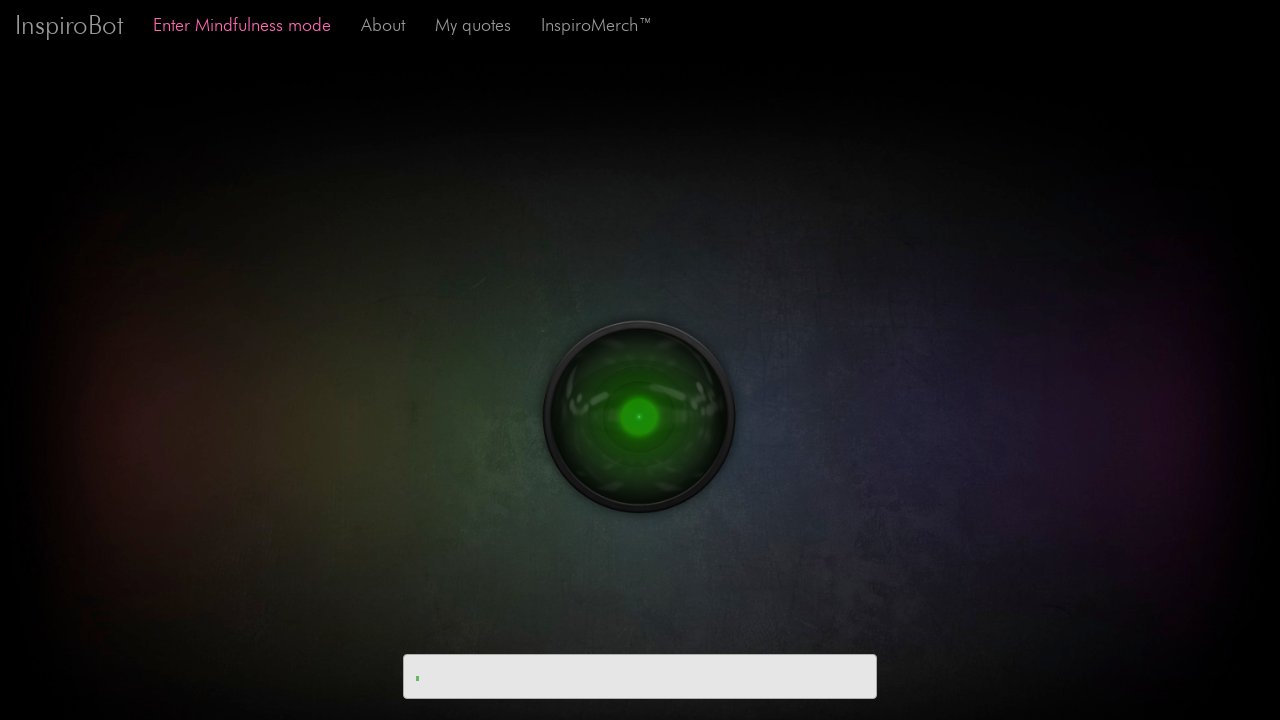

First AI-generated inspirational image loaded
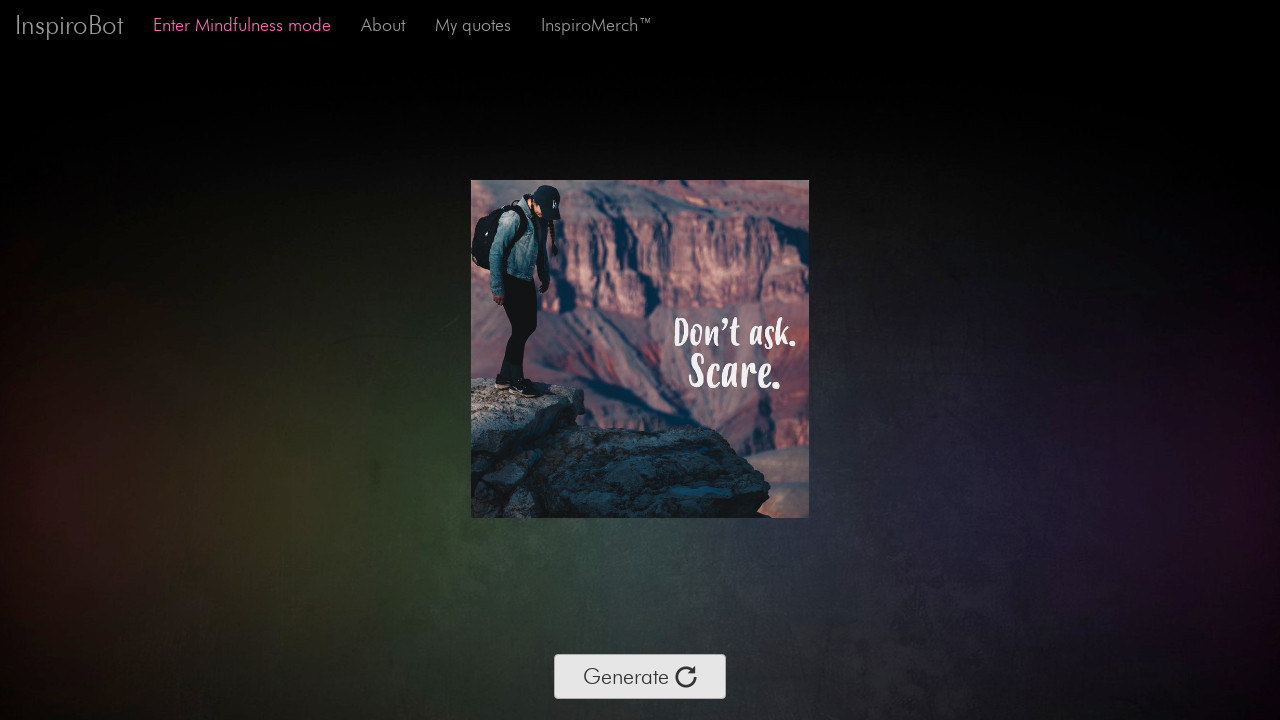

Clicked generate button to create second inspirational image at (640, 677) on div.btn-text
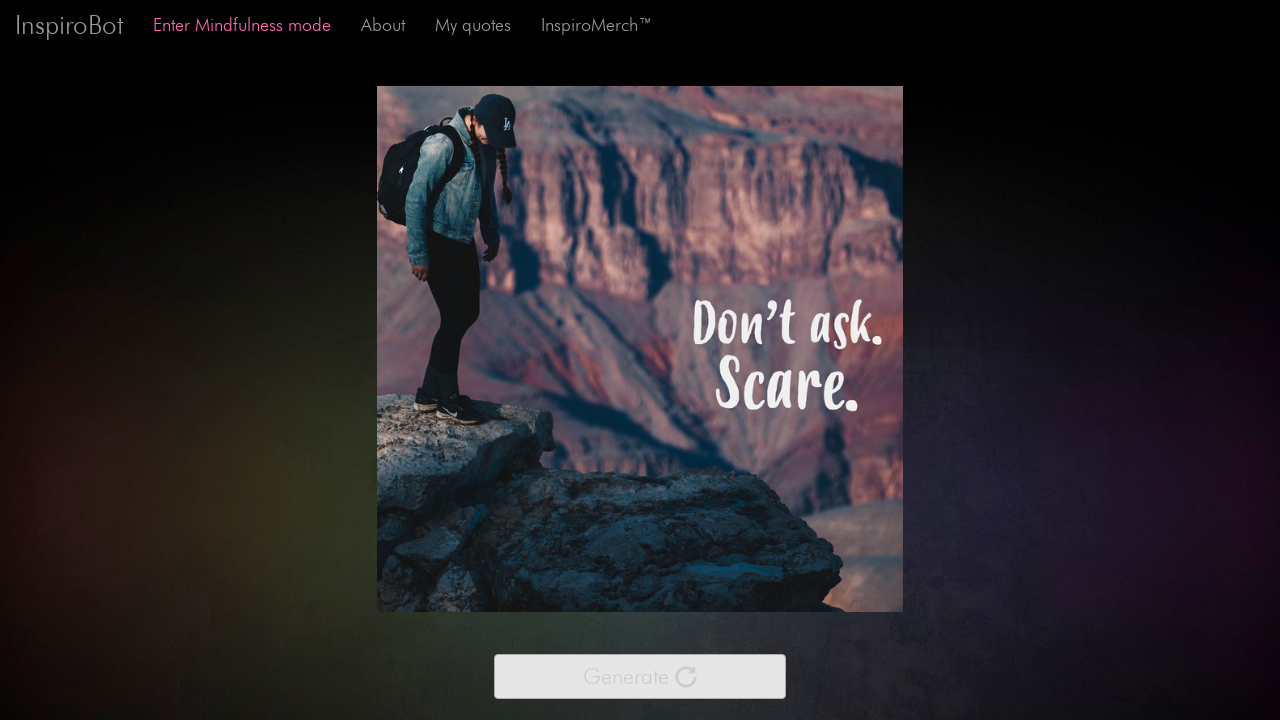

Second AI-generated inspirational image loaded
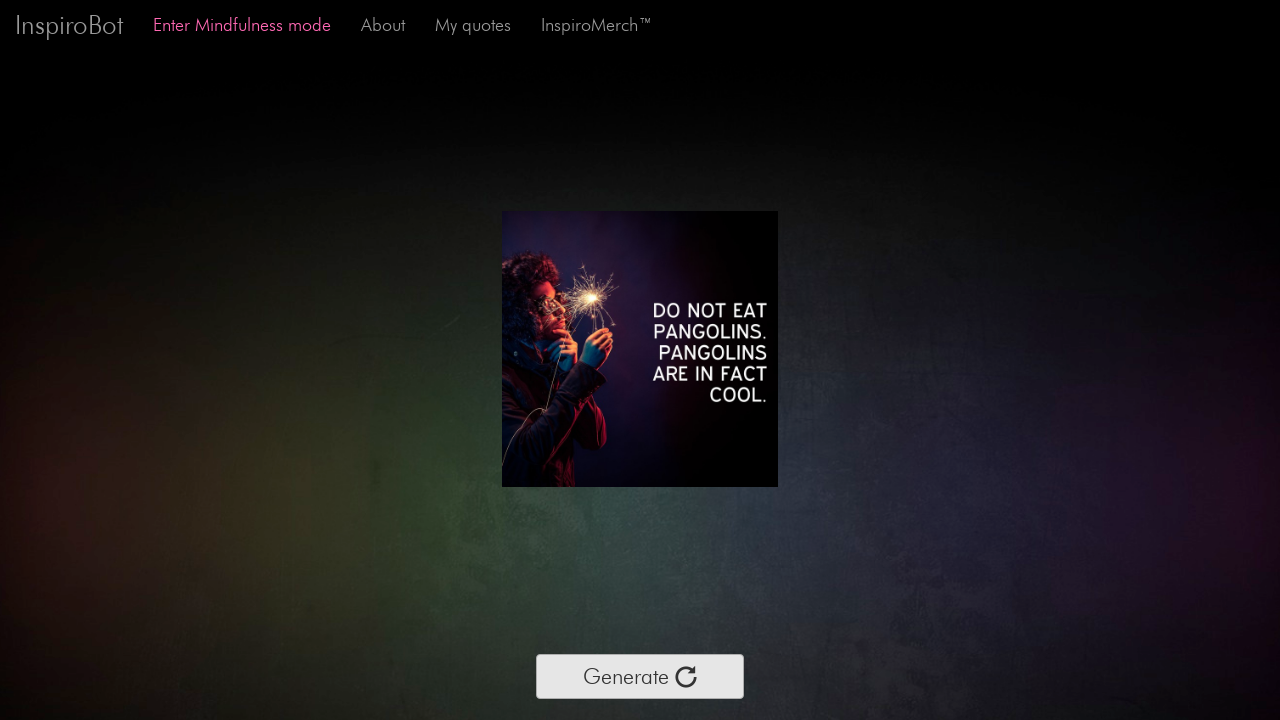

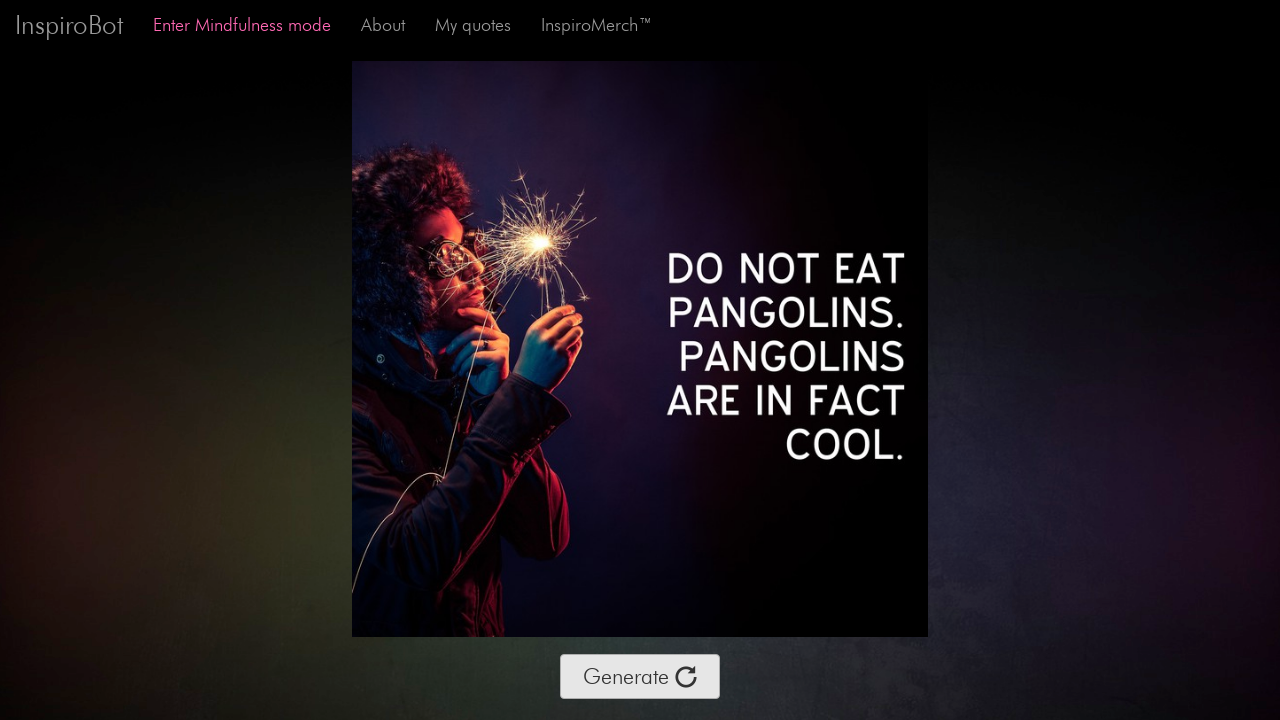